Tests table interaction by counting rows and columns, reading cell values, sorting the table by clicking a header, and reading footer values

Starting URL: https://v1.training-support.net/selenium/tables

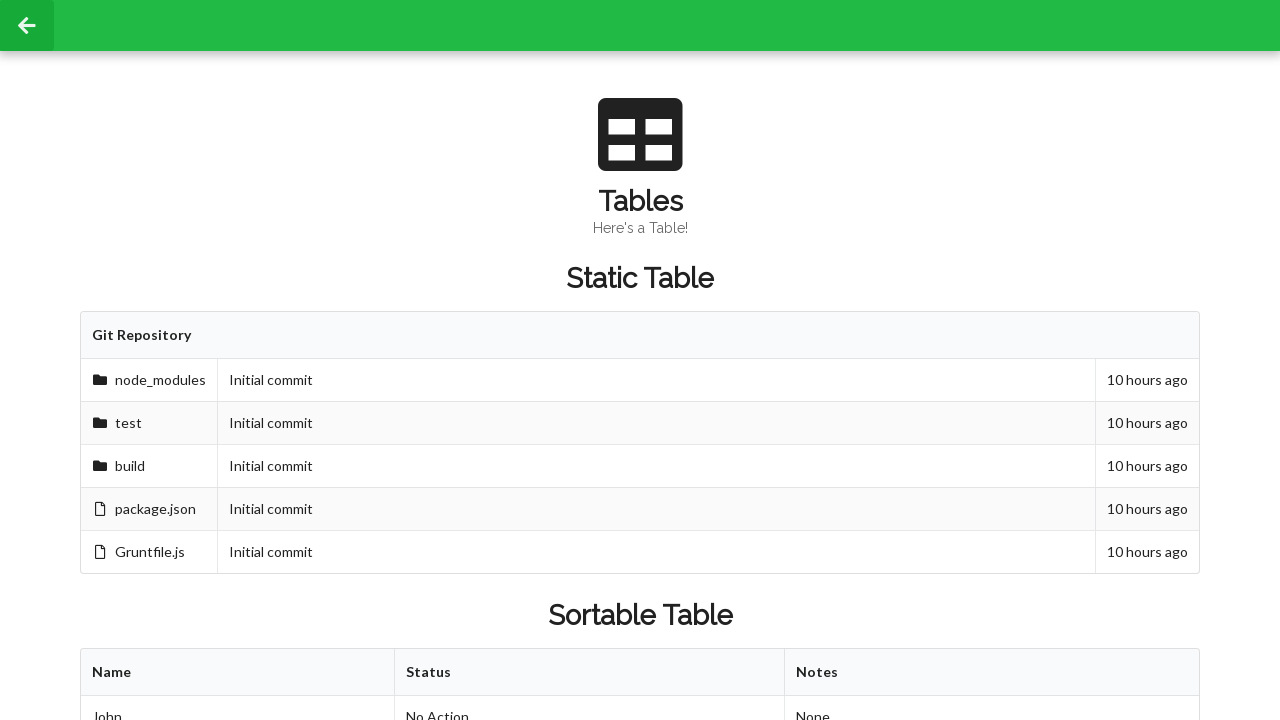

Retrieved all header rows from the table
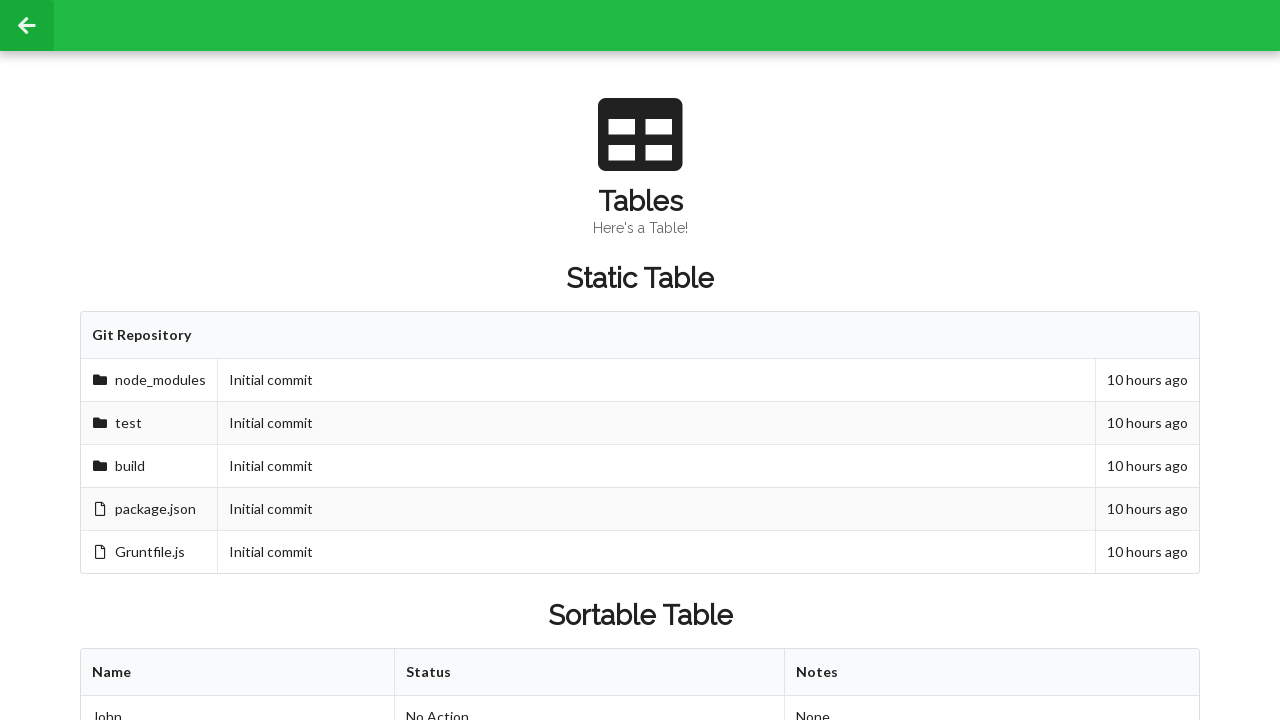

Retrieved all columns from the first body row
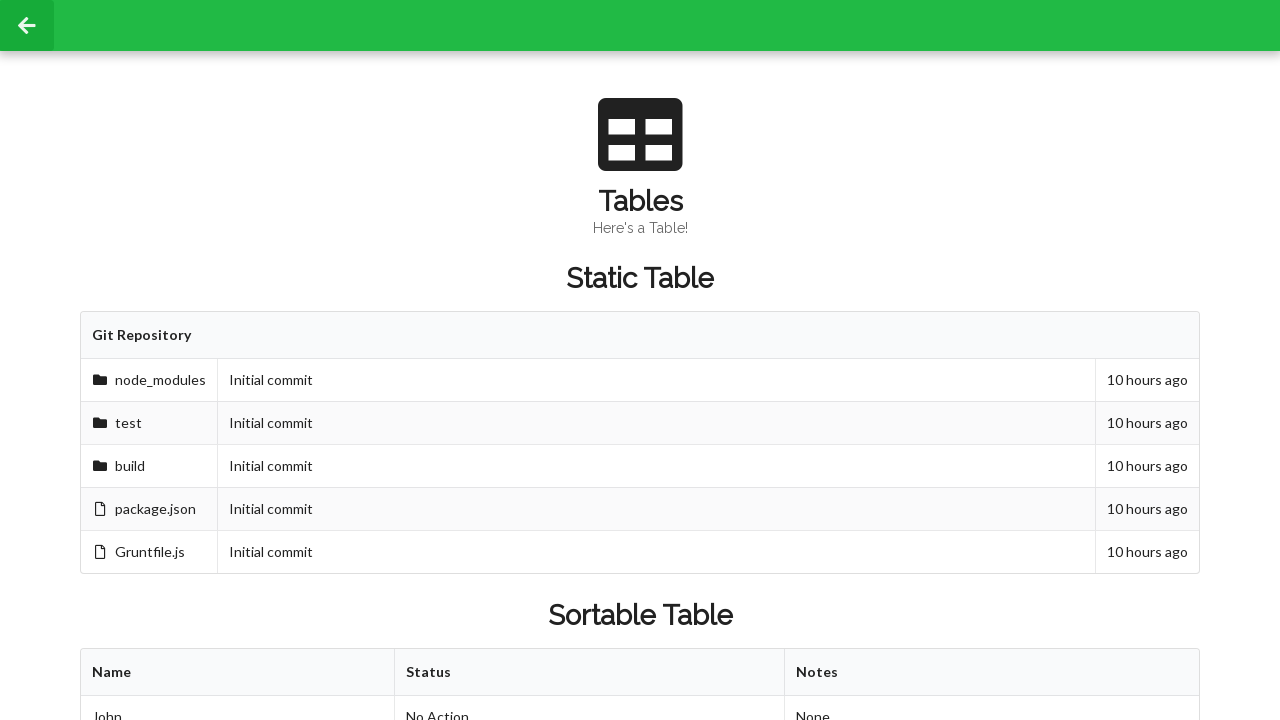

Read cell value at row 2, column 2 before sorting
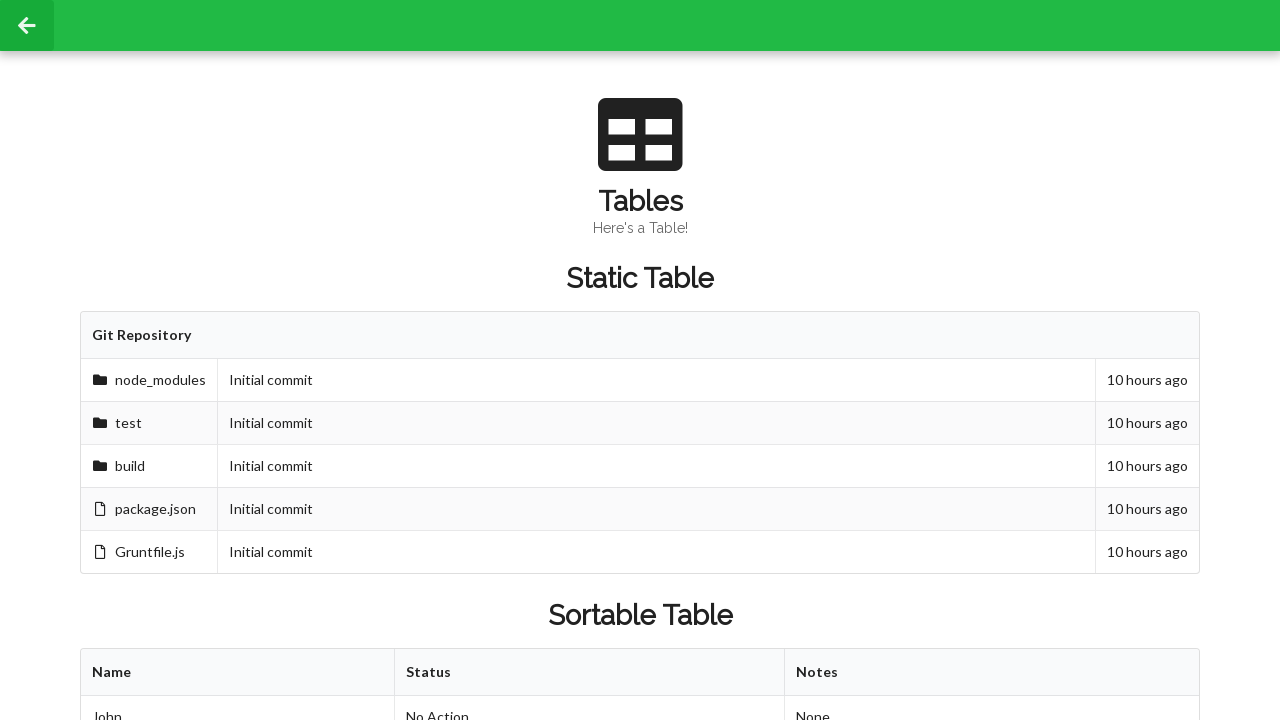

Clicked the first header to sort the table at (238, 673) on xpath=//table[@id='sortableTable']/thead/tr/th
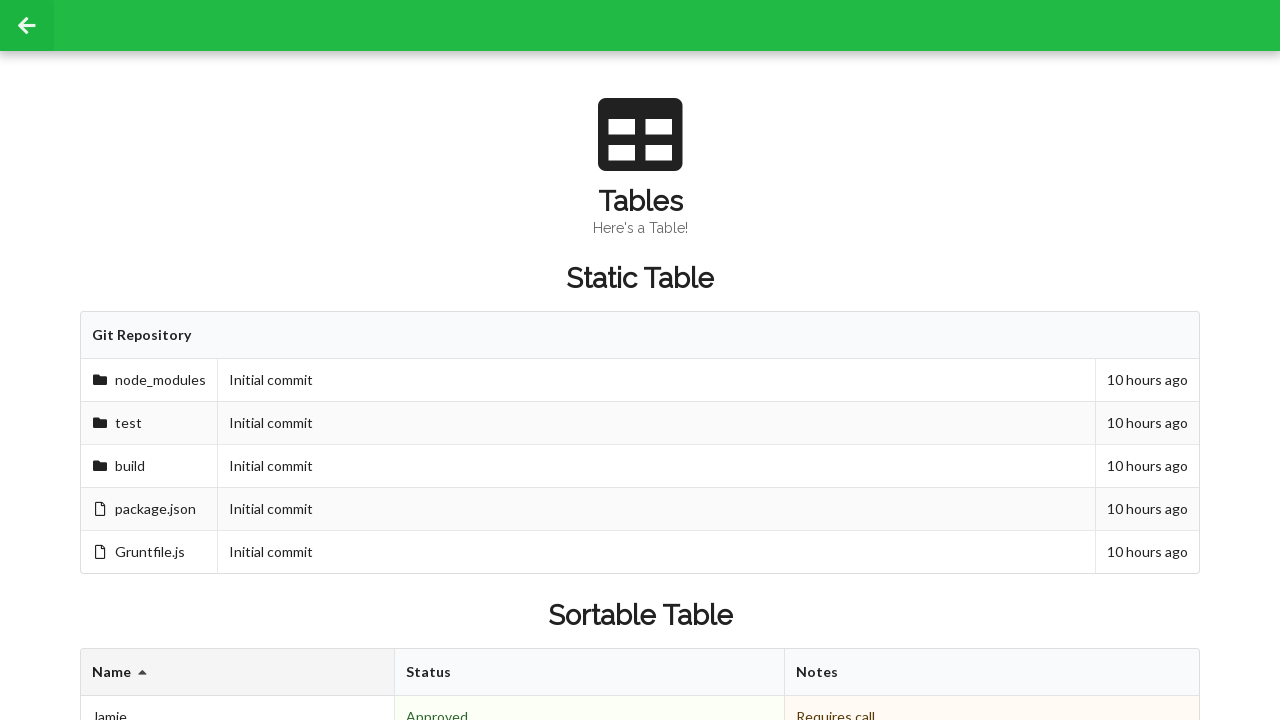

Read cell value at row 2, column 2 after sorting
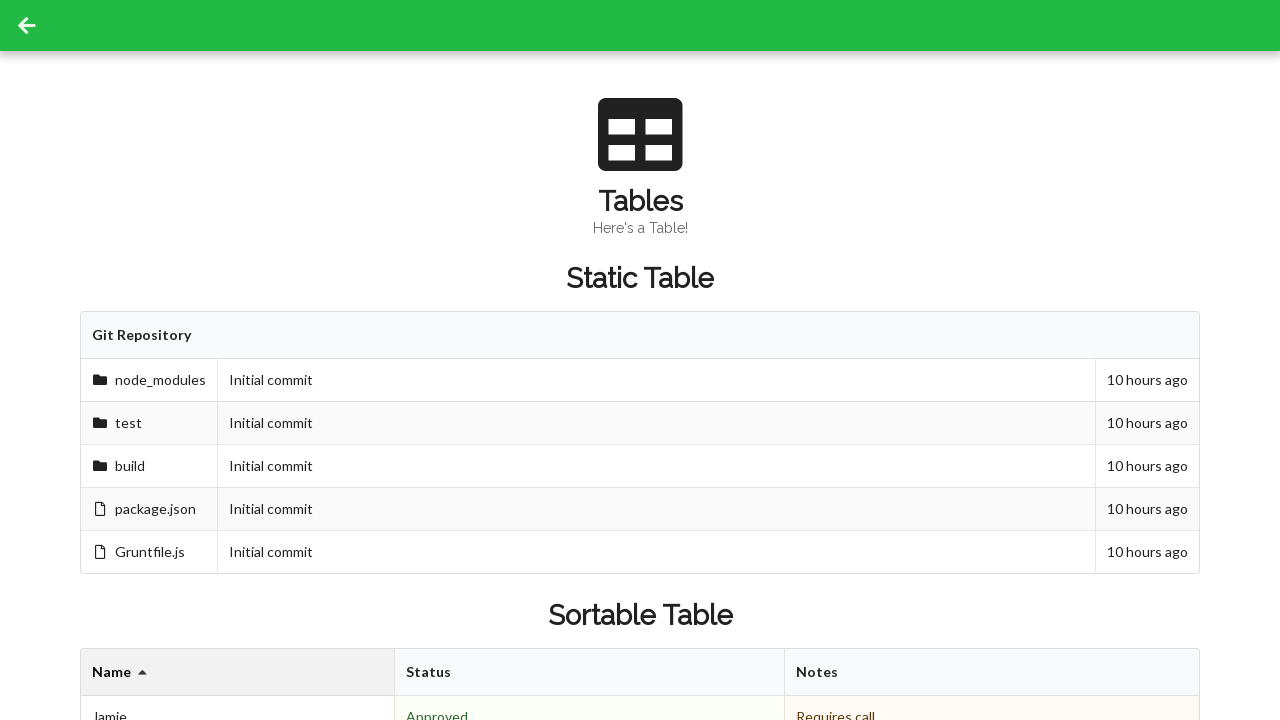

Retrieved all footer cells from the table
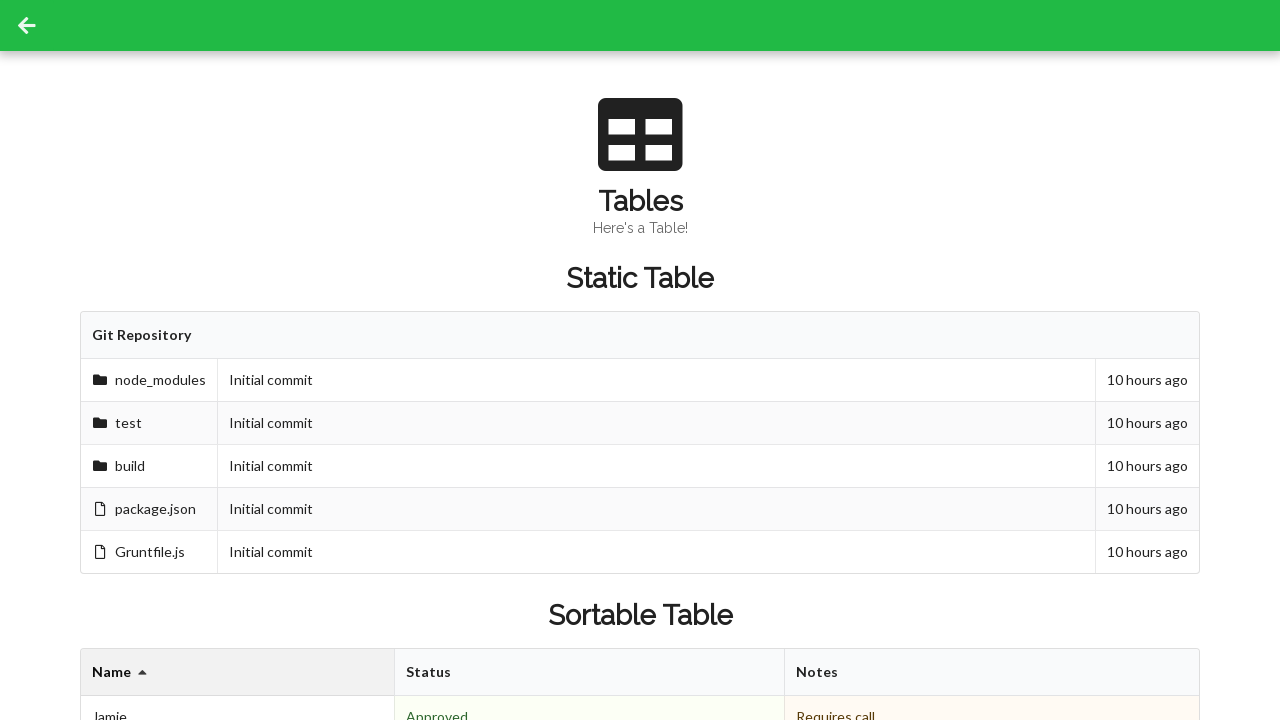

Read a footer cell value
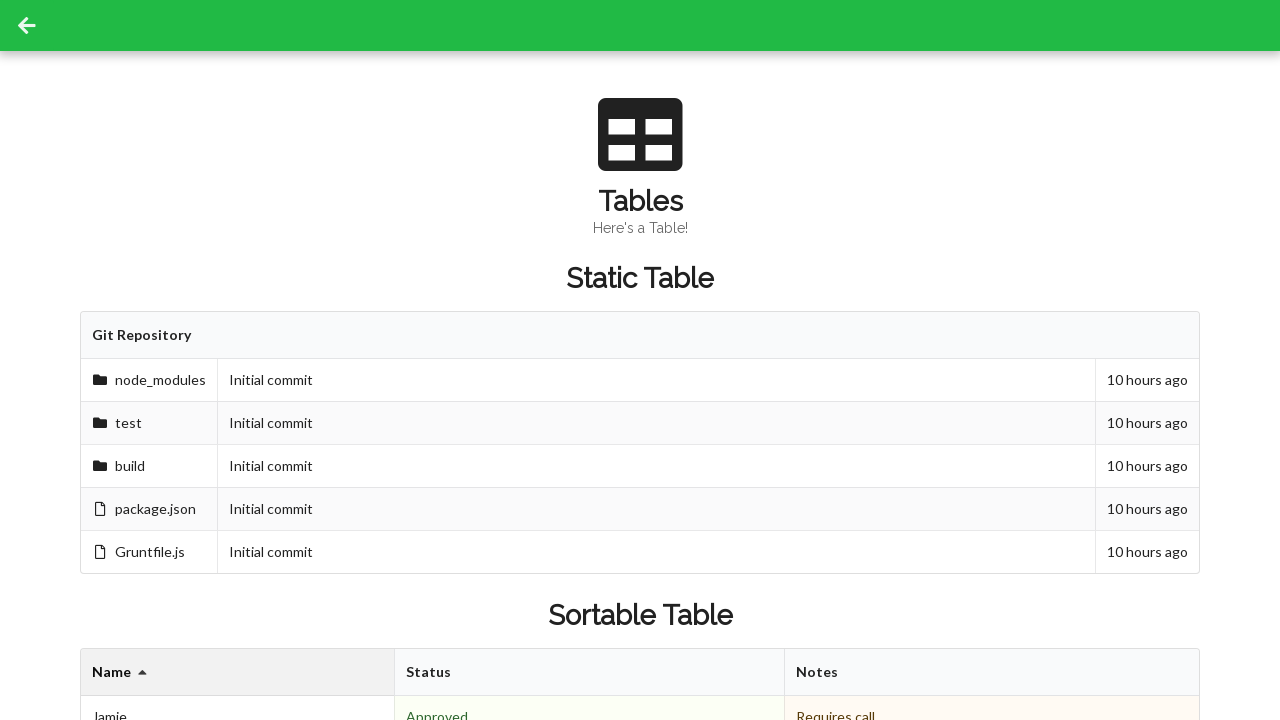

Read a footer cell value
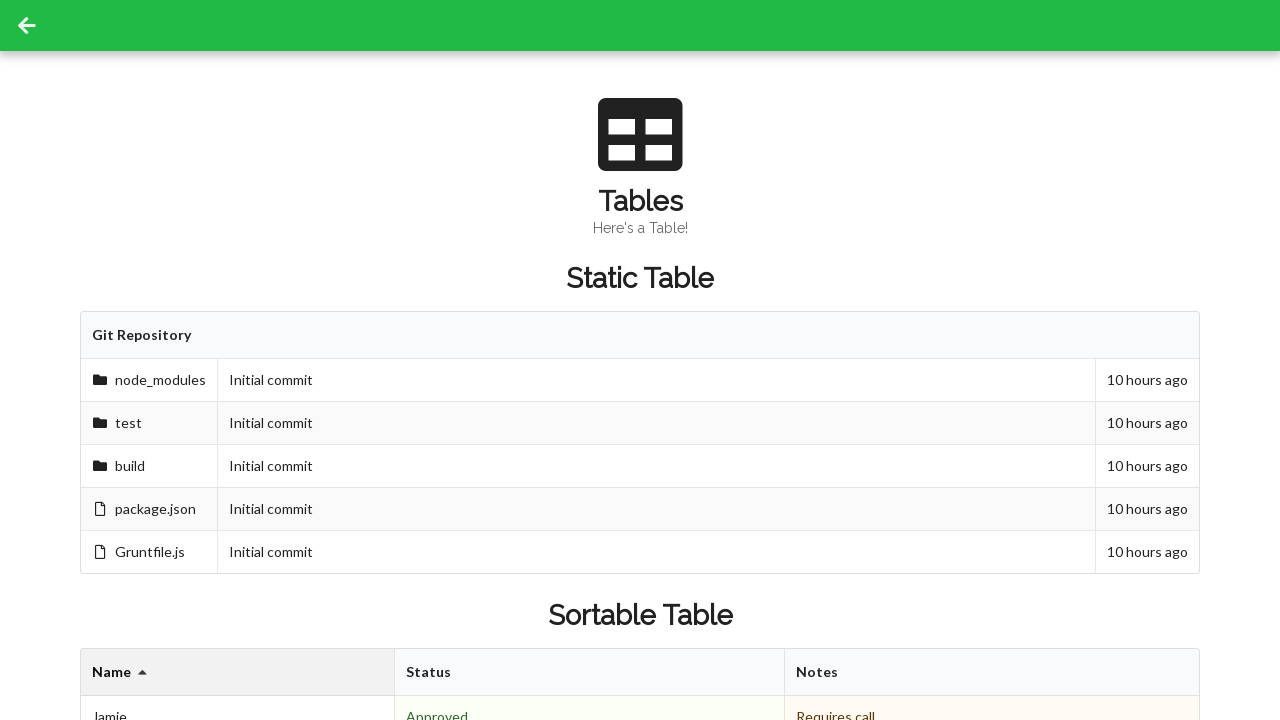

Read a footer cell value
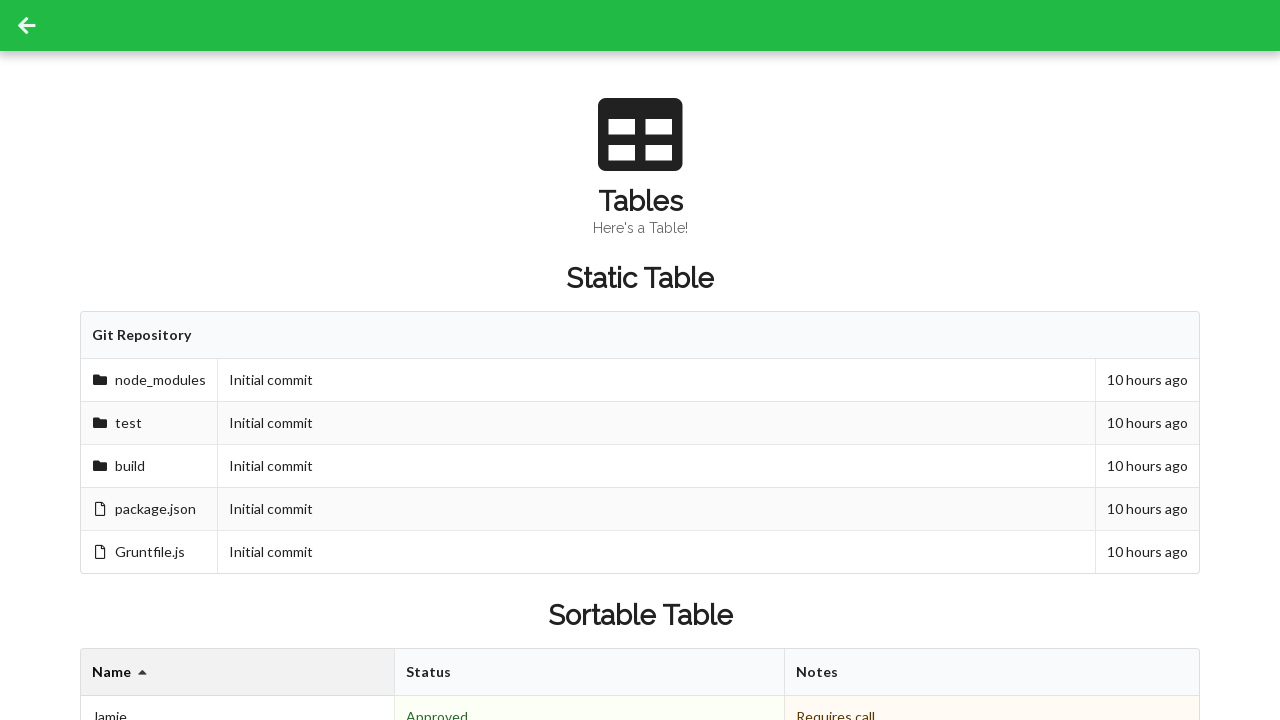

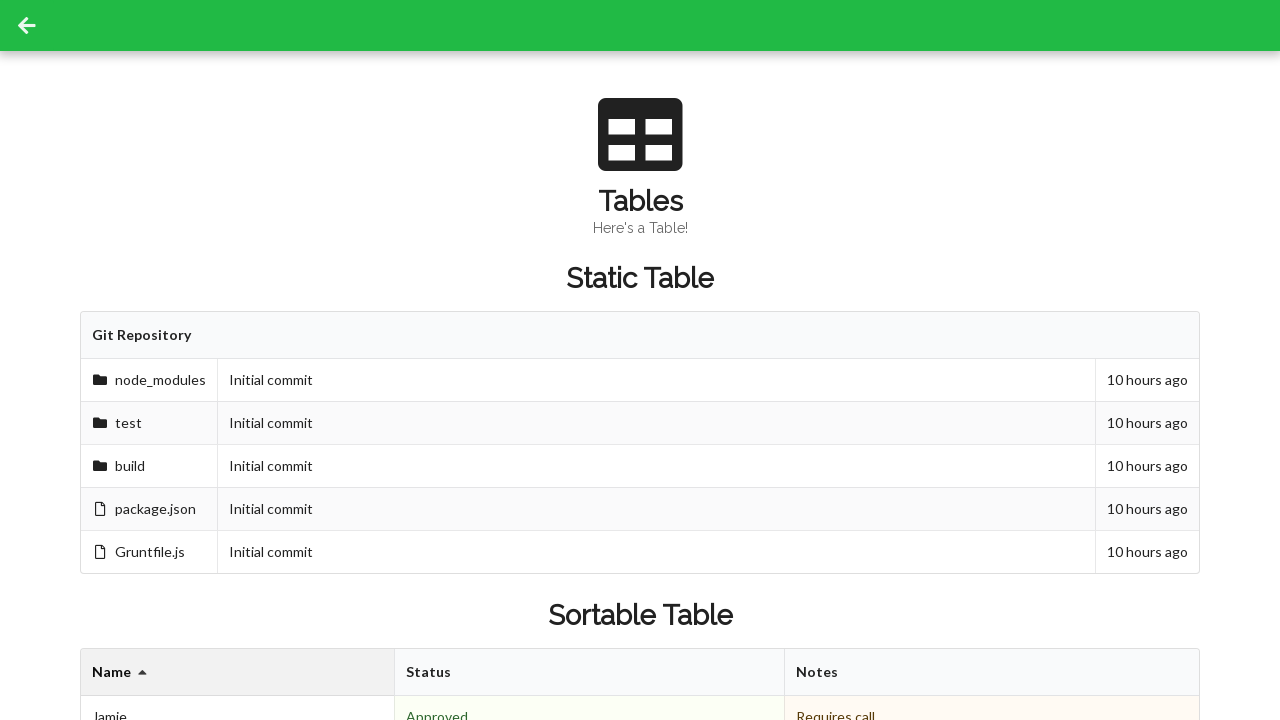